Tests multi-select dropdown functionality by selecting two food options

Starting URL: https://dgotlieb.github.io/Actions

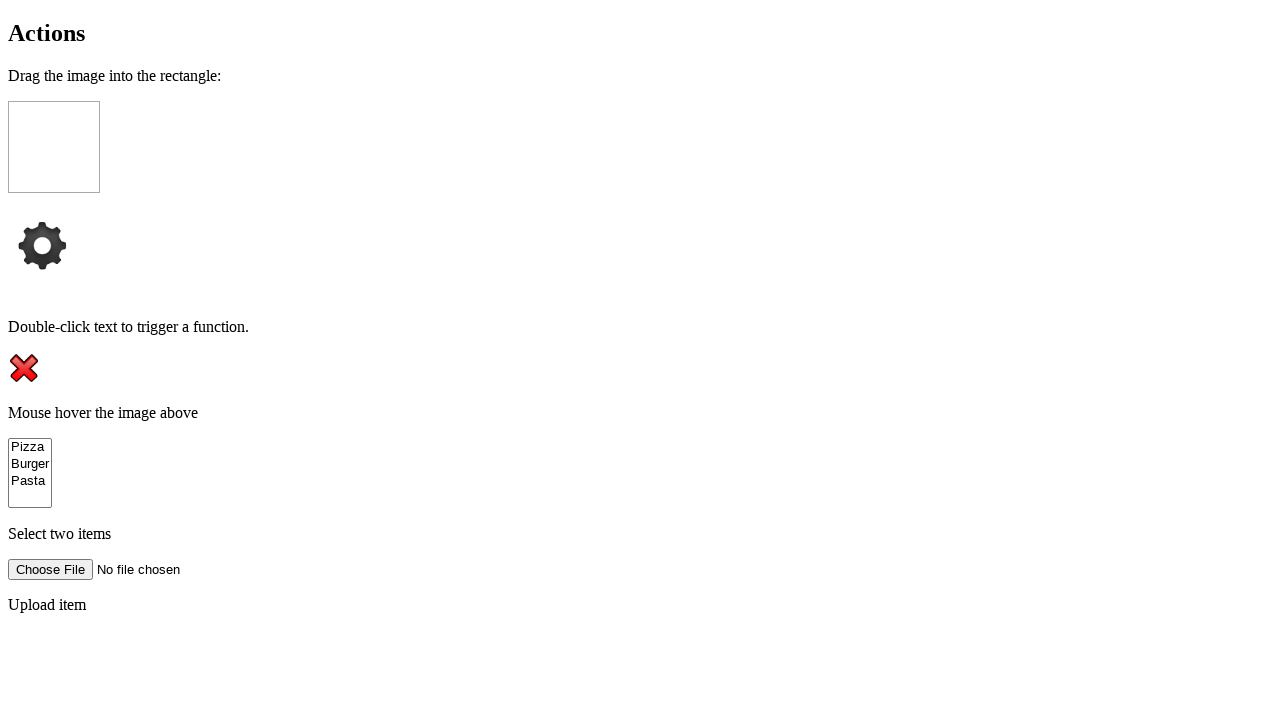

Selected pizza option from food dropdown on select[name='food']
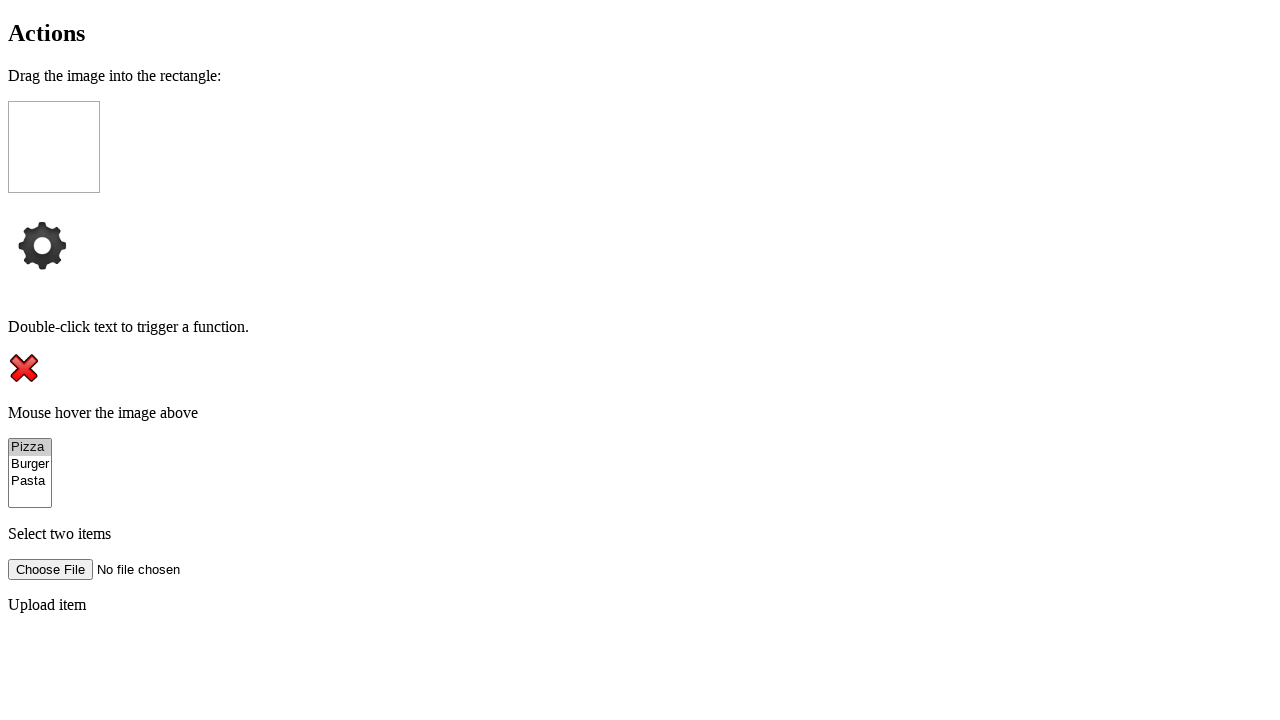

Selected burger option from food dropdown on select[name='food']
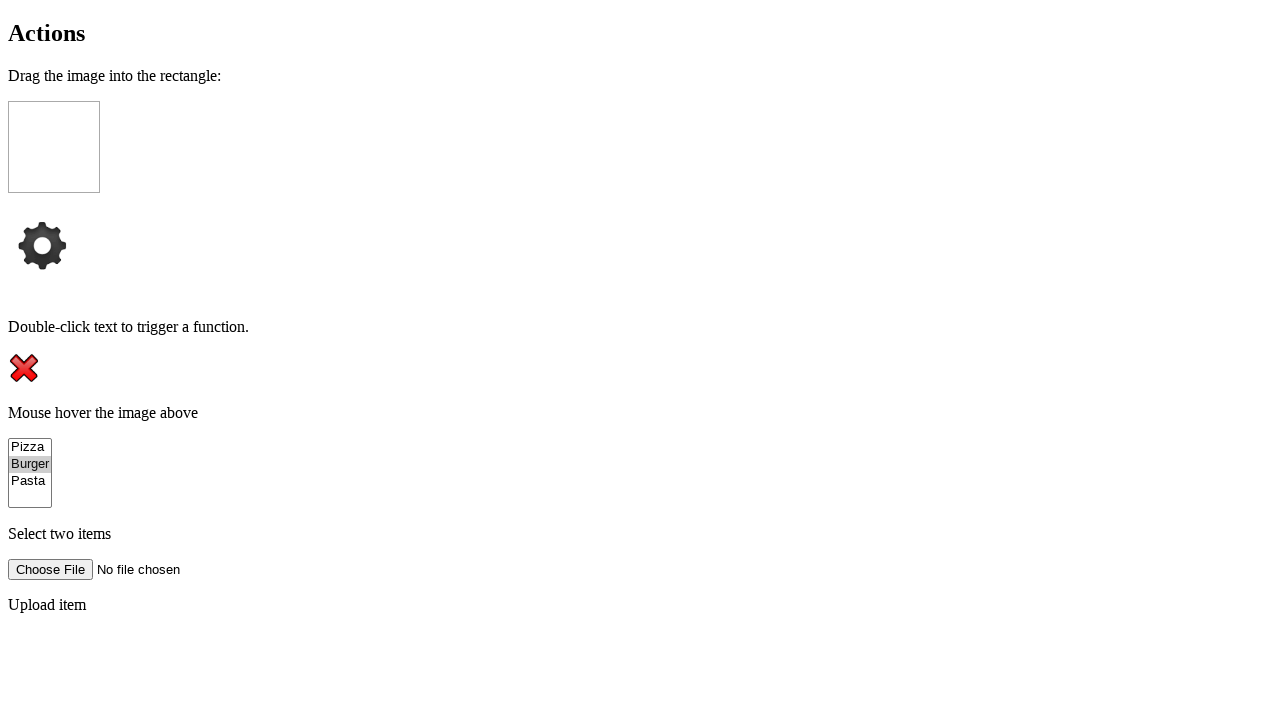

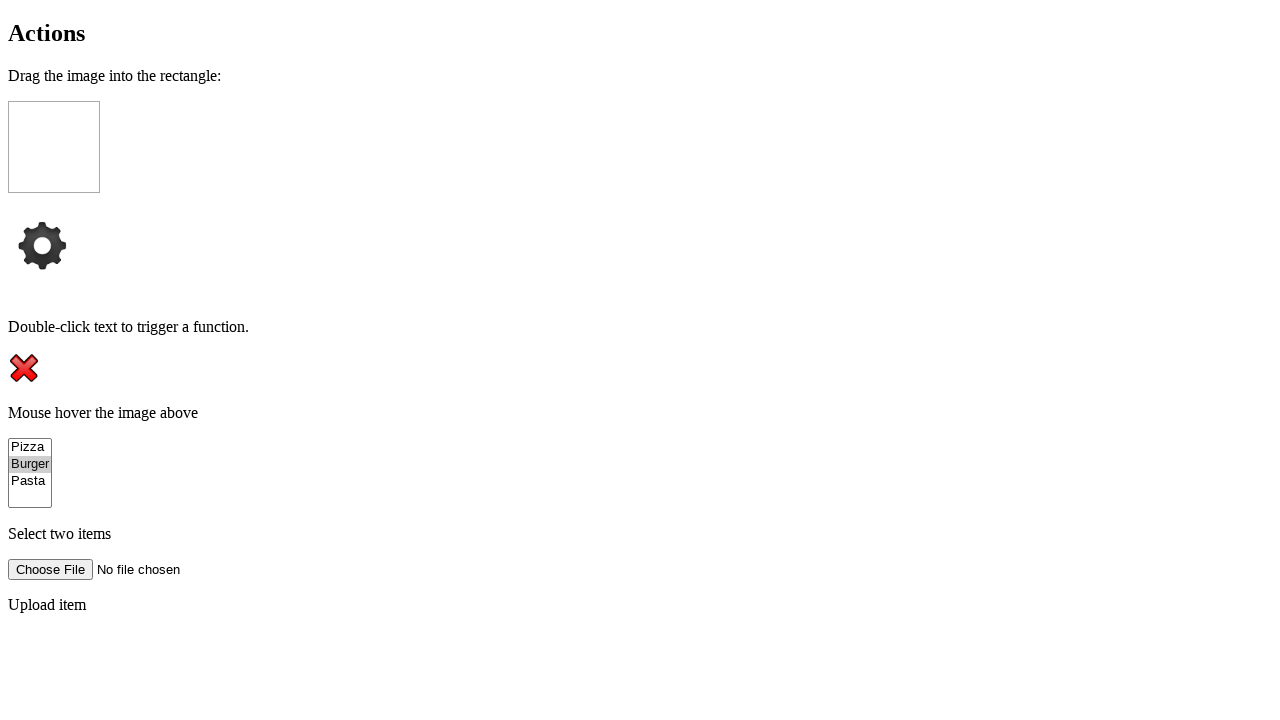